Tests working with multiple browser windows using an alternative approach - stores the original page reference before clicking the link that opens a new window, then verifies both window titles.

Starting URL: https://the-internet.herokuapp.com/windows

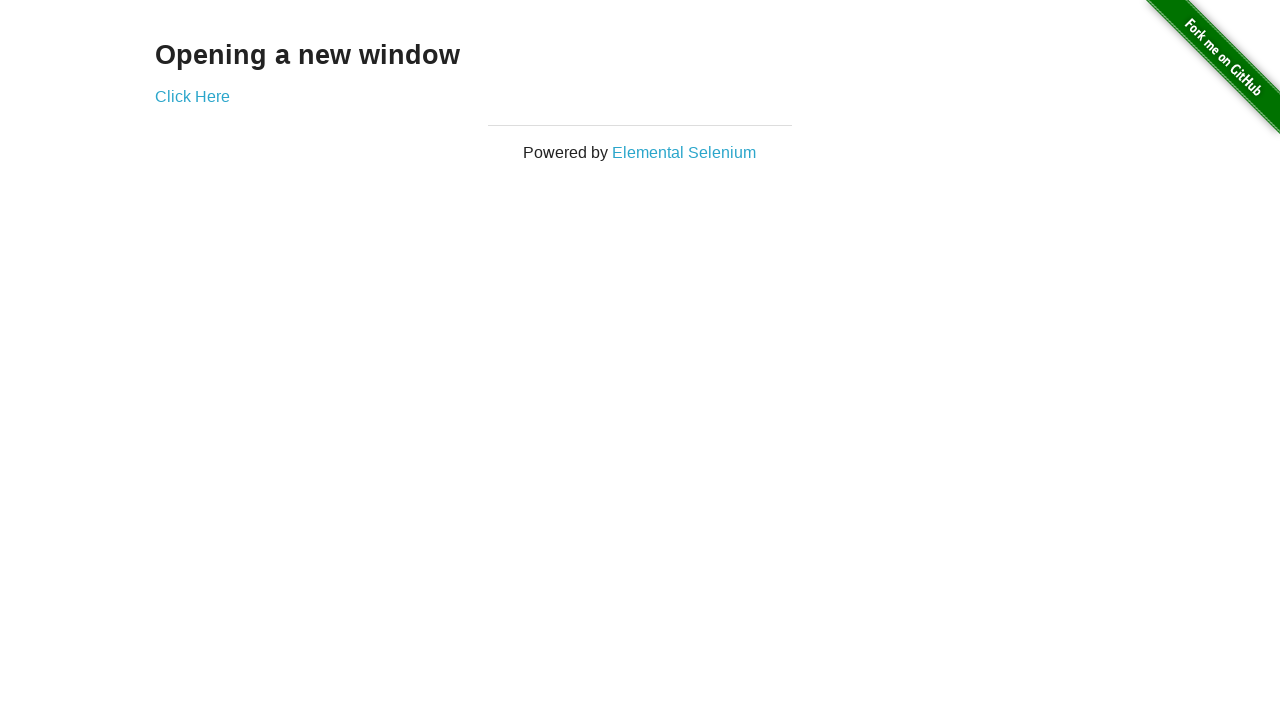

Stored reference to the original page
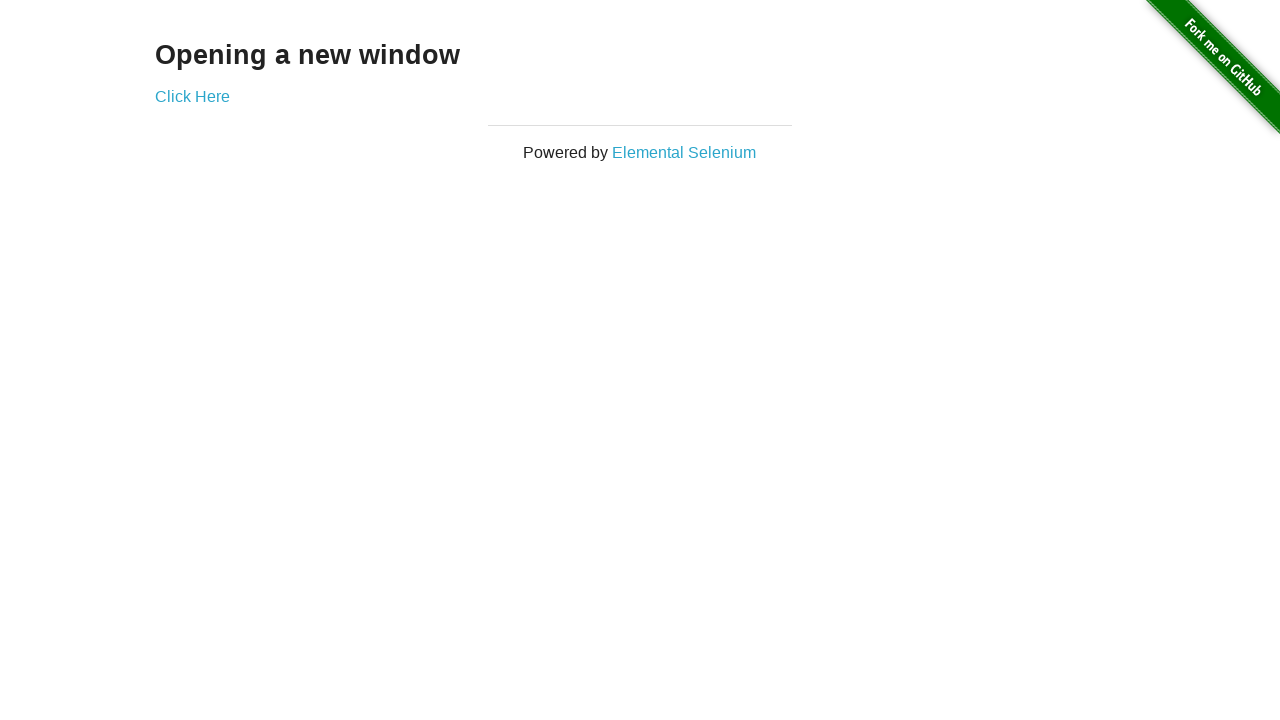

Clicked link that opens a new window at (192, 96) on .example a
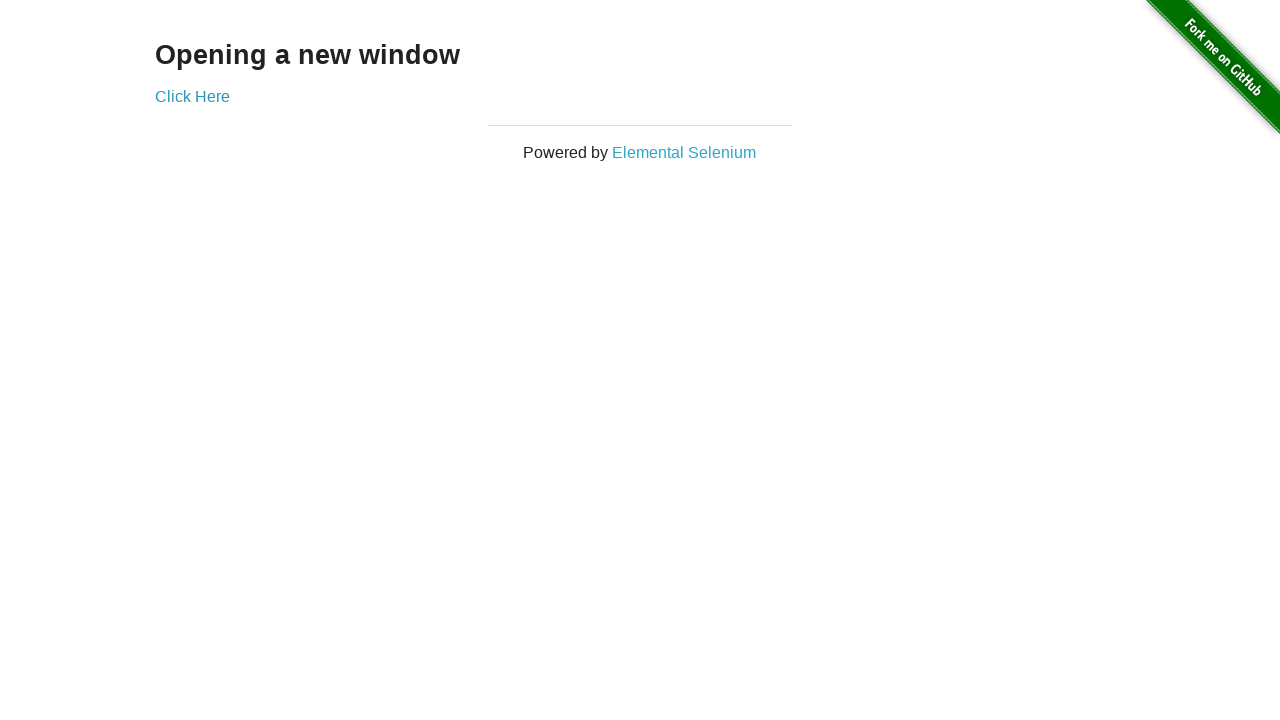

Captured the new page from context
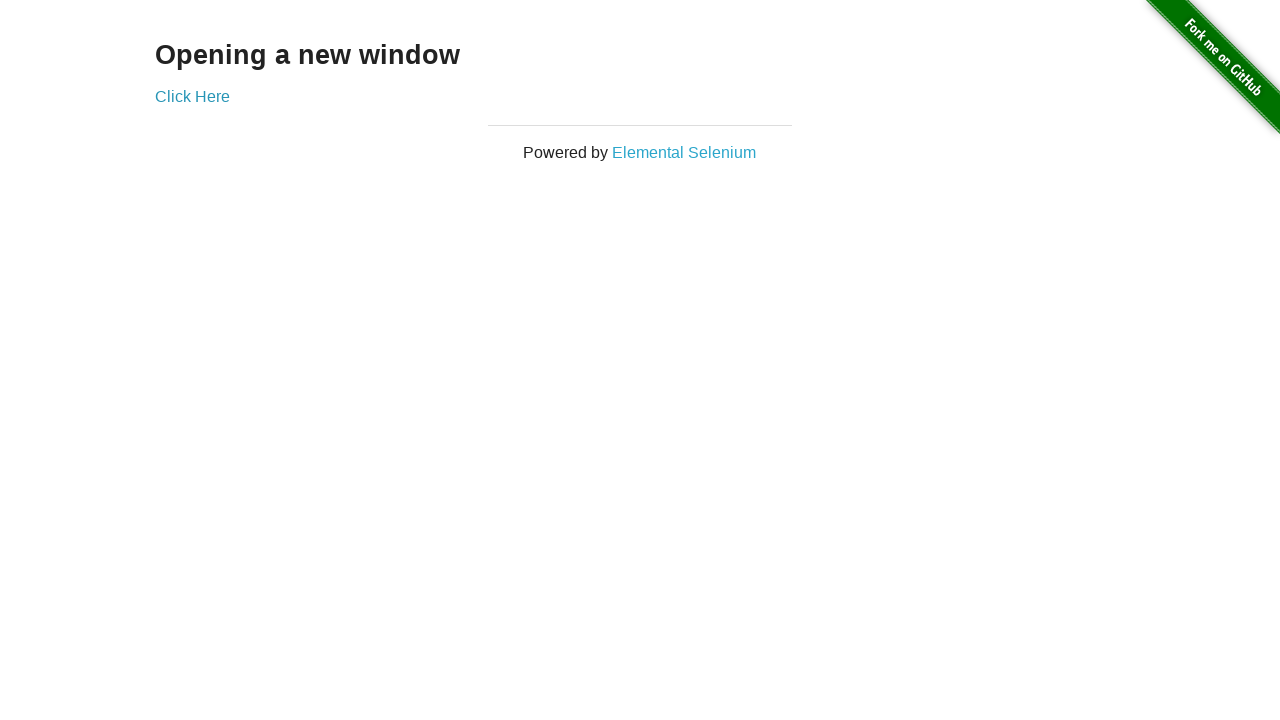

Verified first window title is 'The Internet'
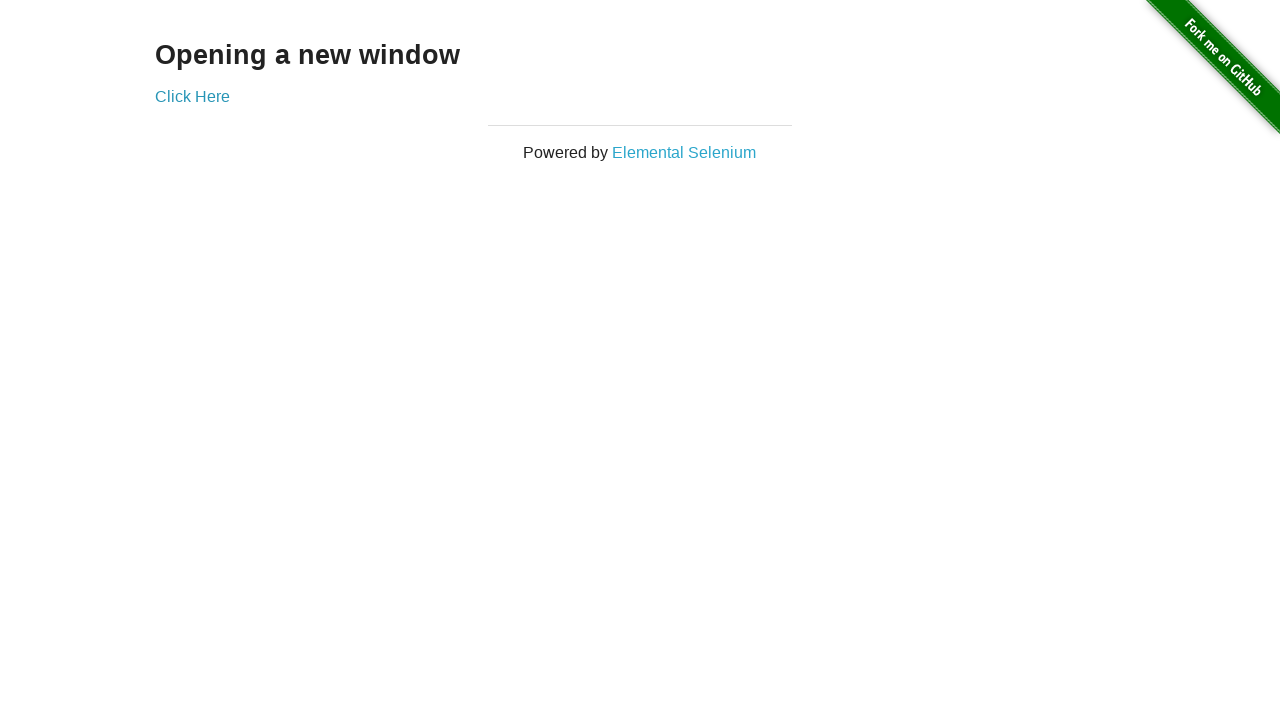

Waited for second page to load
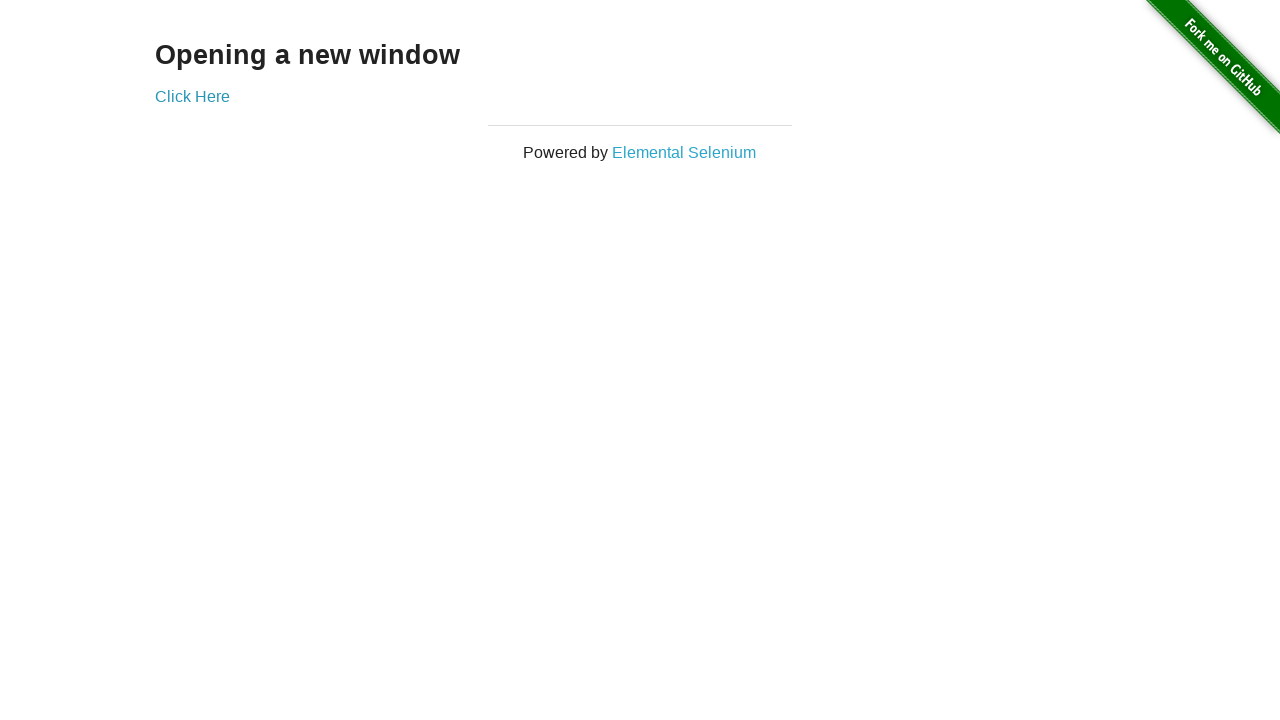

Verified second window title is 'New Window'
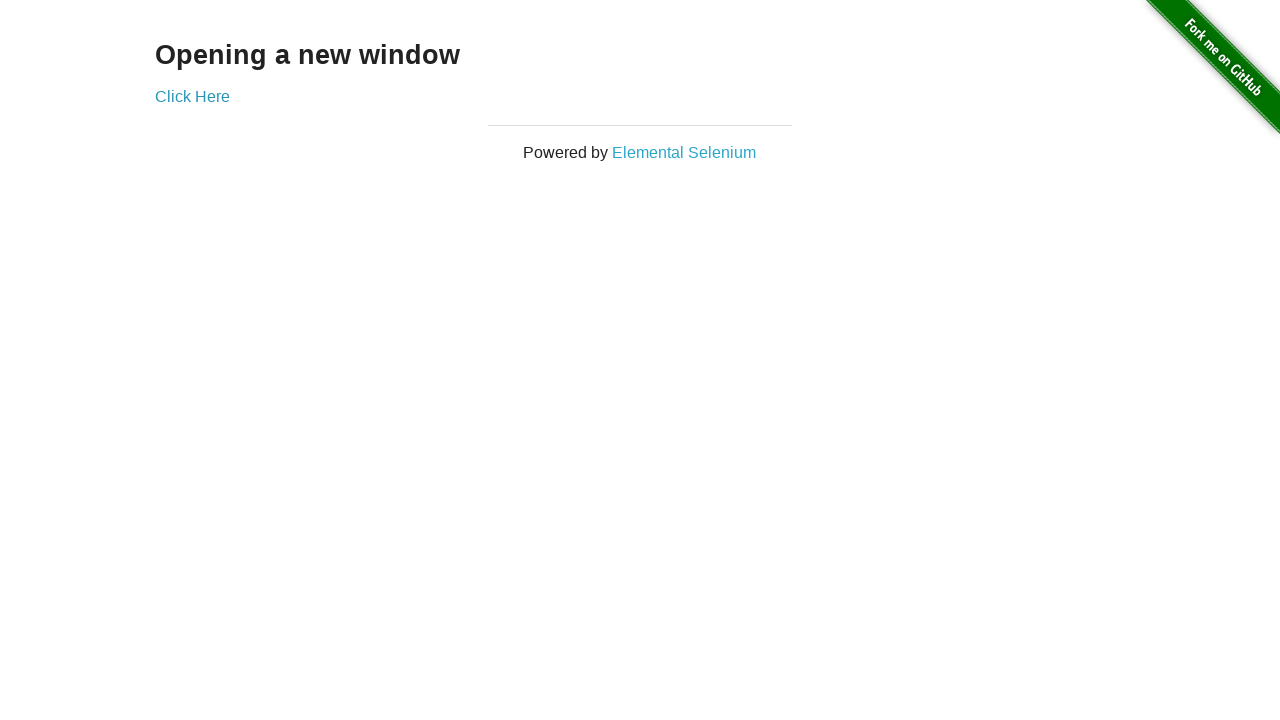

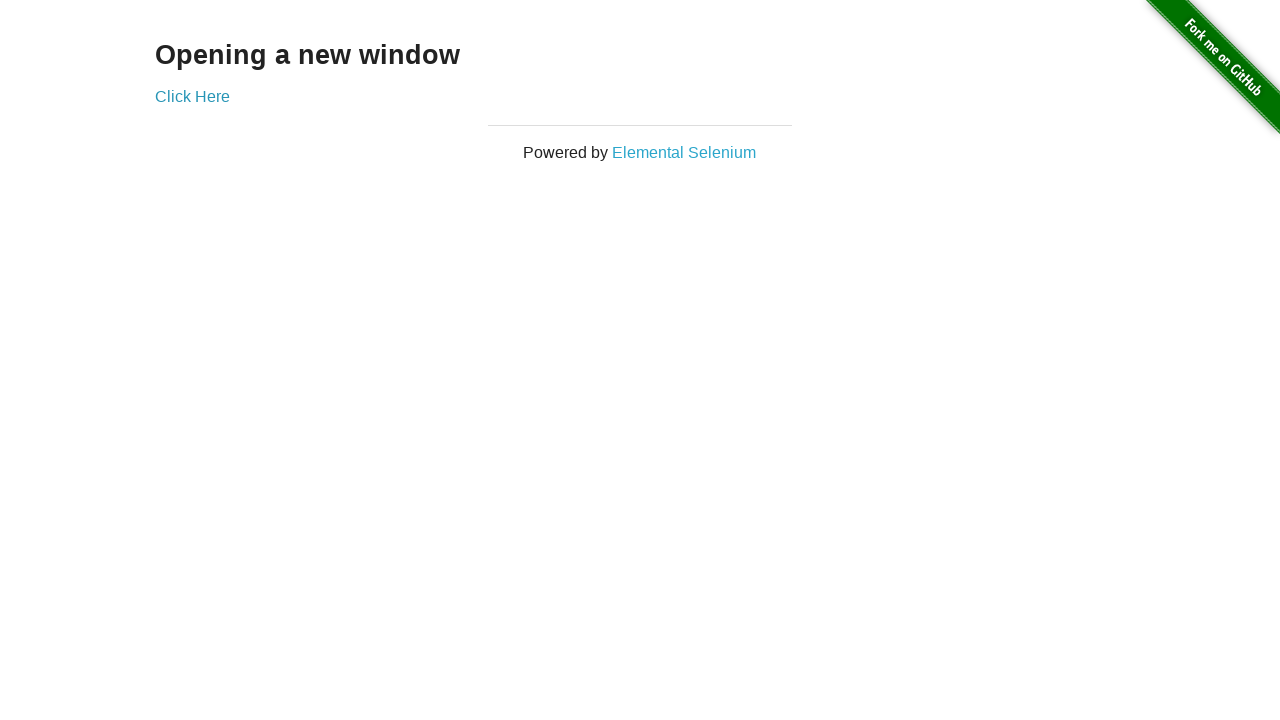